Tests drag and drop functionality by dragging a draggable element onto a droppable target area on the jQuery UI demo page

Starting URL: http://jqueryui.com/resources/demos/droppable/default.html

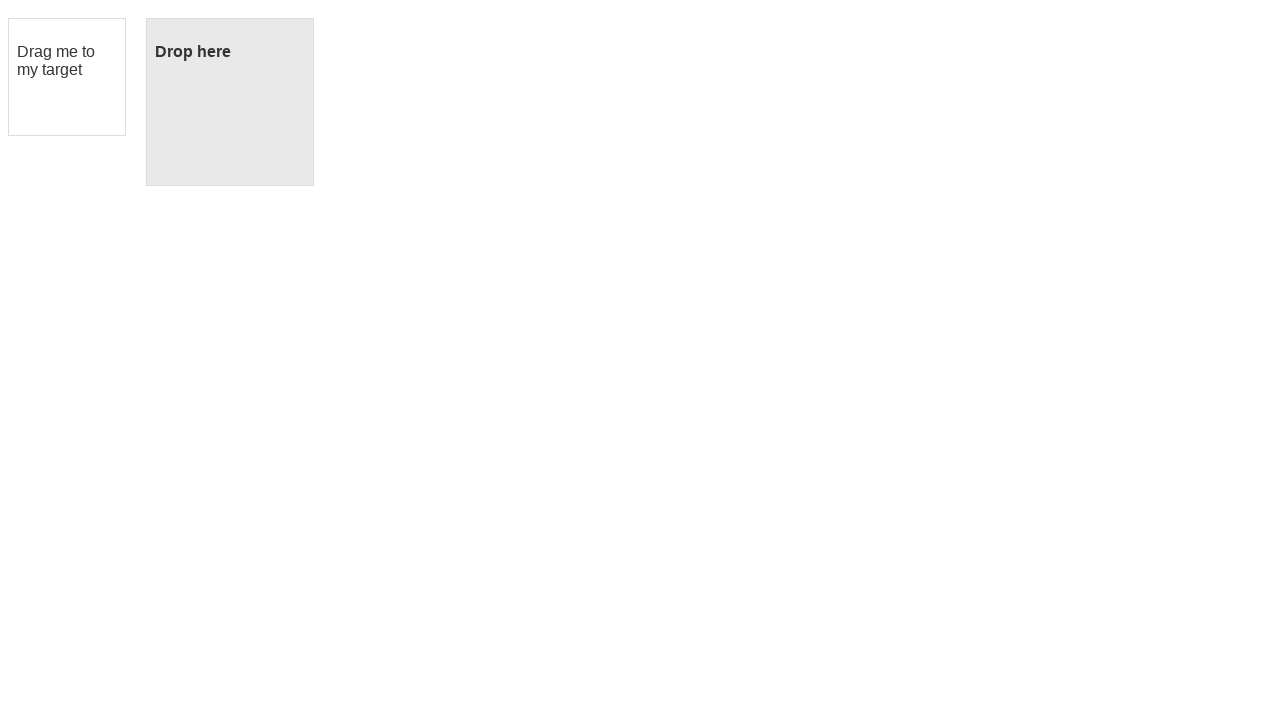

Located the draggable element
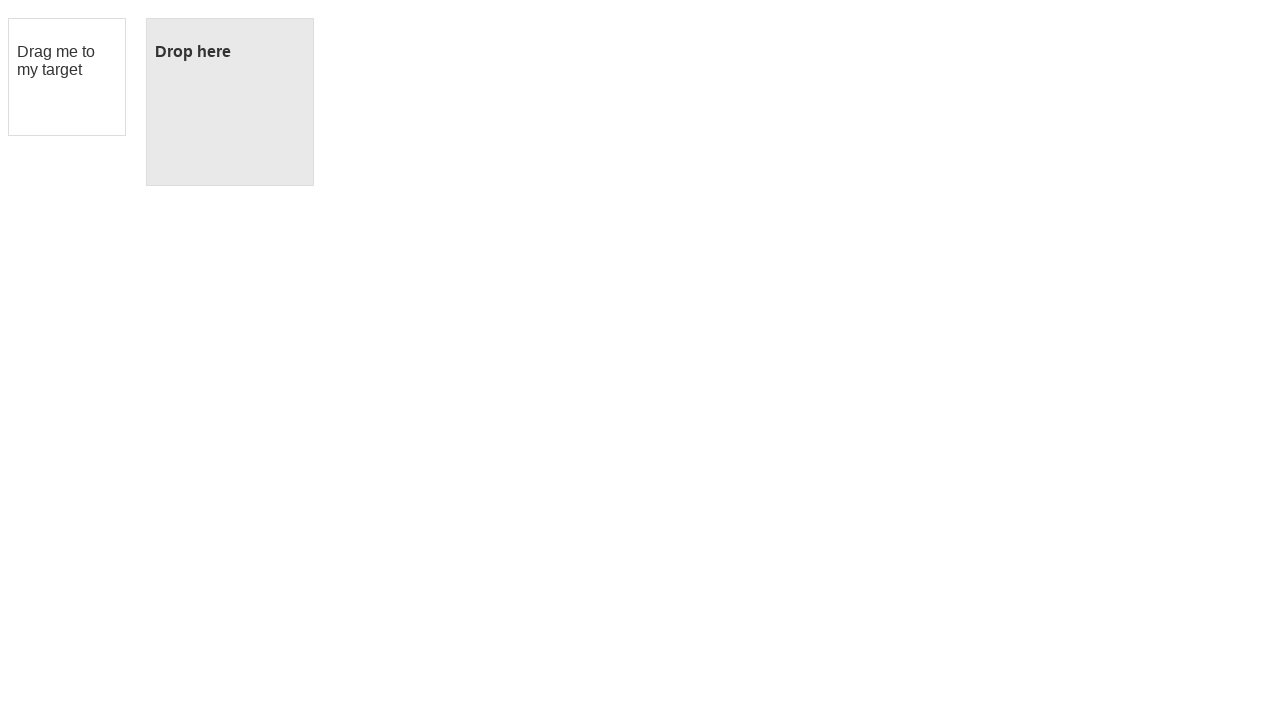

Located the droppable target element
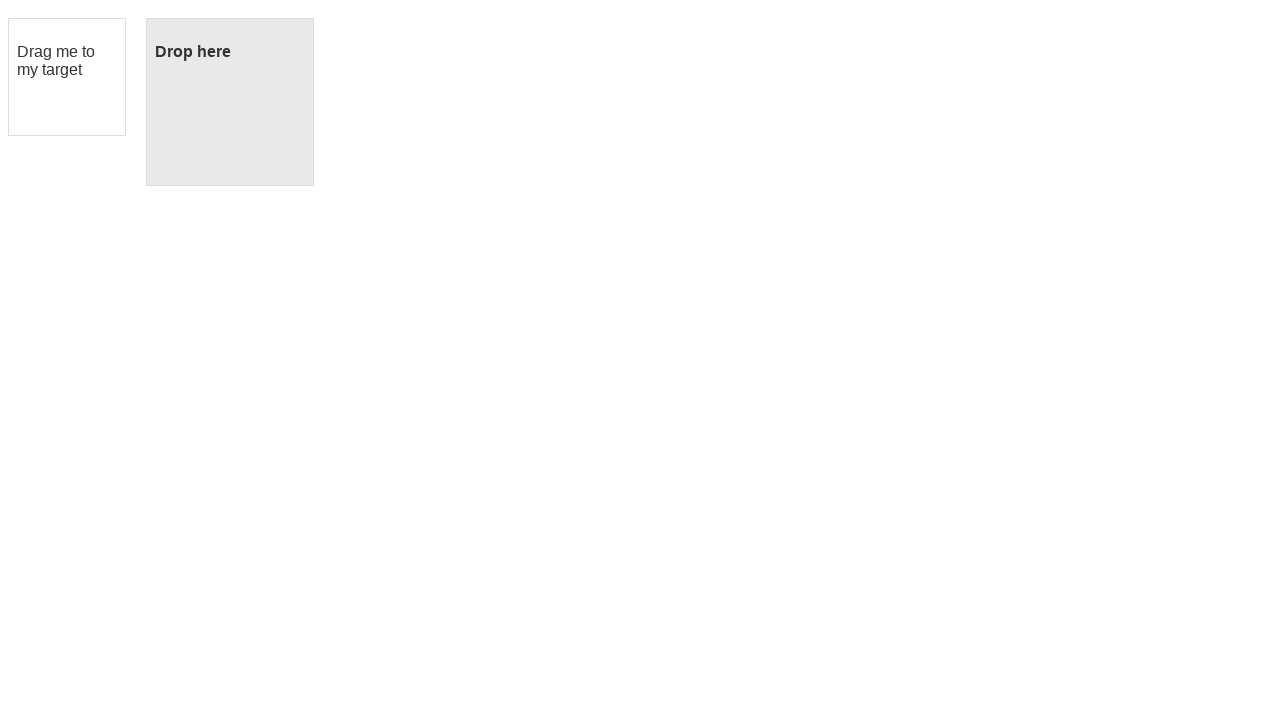

Dragged the draggable element onto the droppable target at (230, 102)
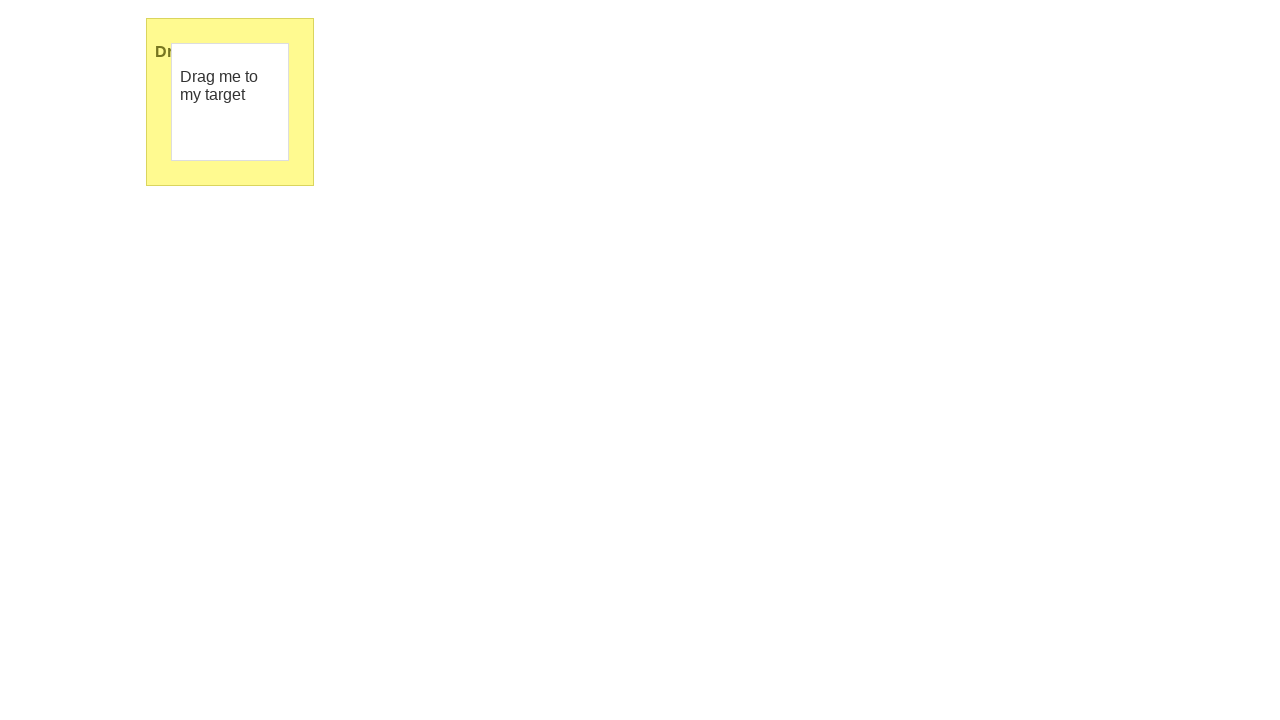

Verified that the drop was successful - droppable element now displays 'Dropped!'
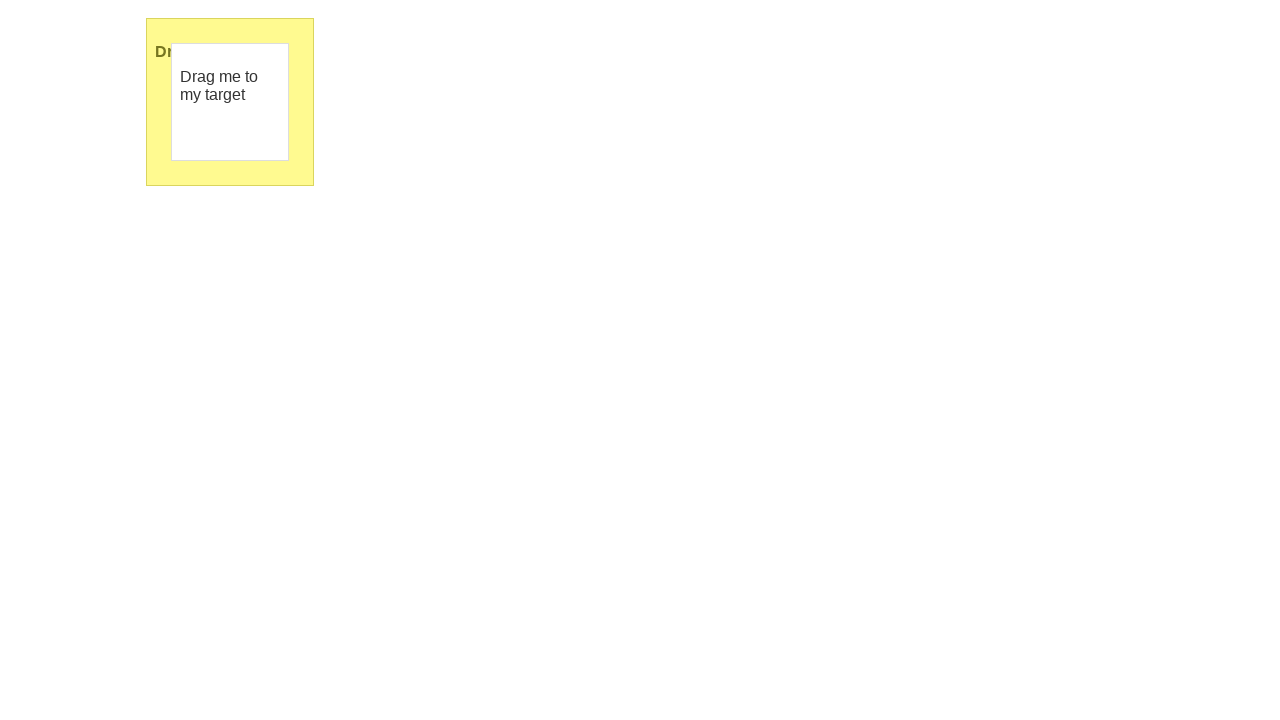

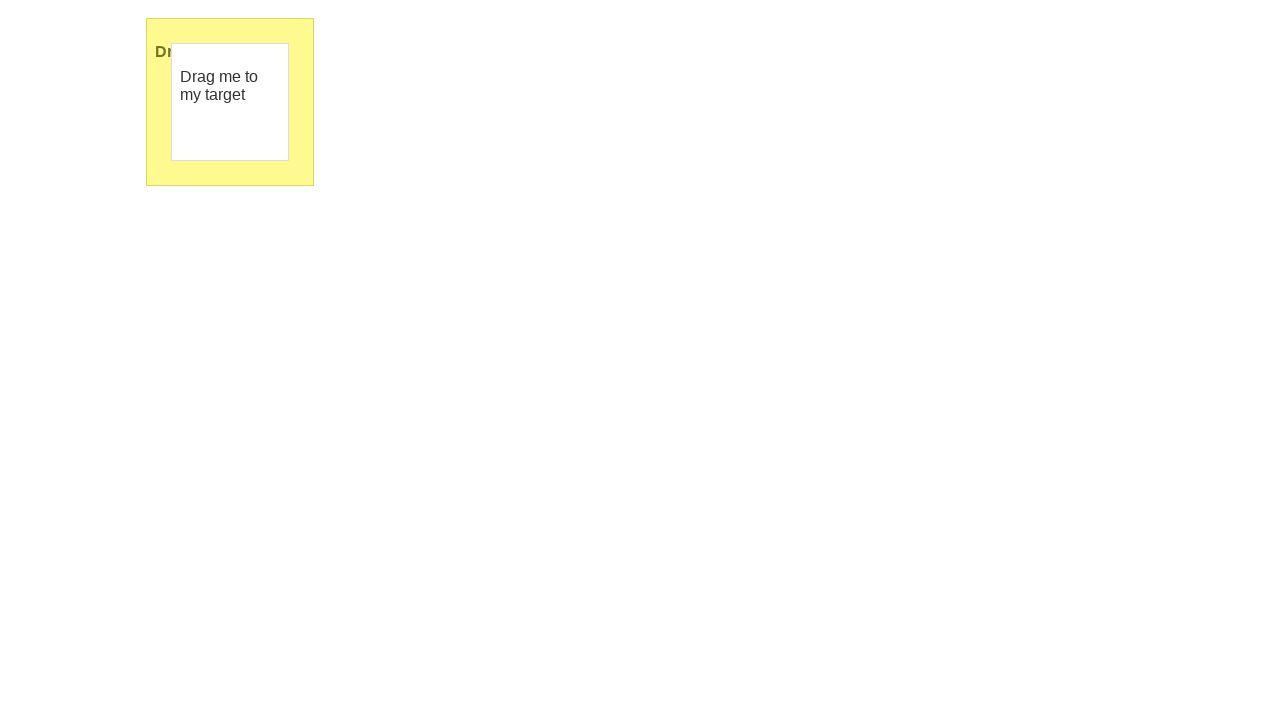